Opens a new browser tab, navigates to a different URL in the new tab, and verifies that two window handles exist.

Starting URL: https://the-internet.herokuapp.com/windows

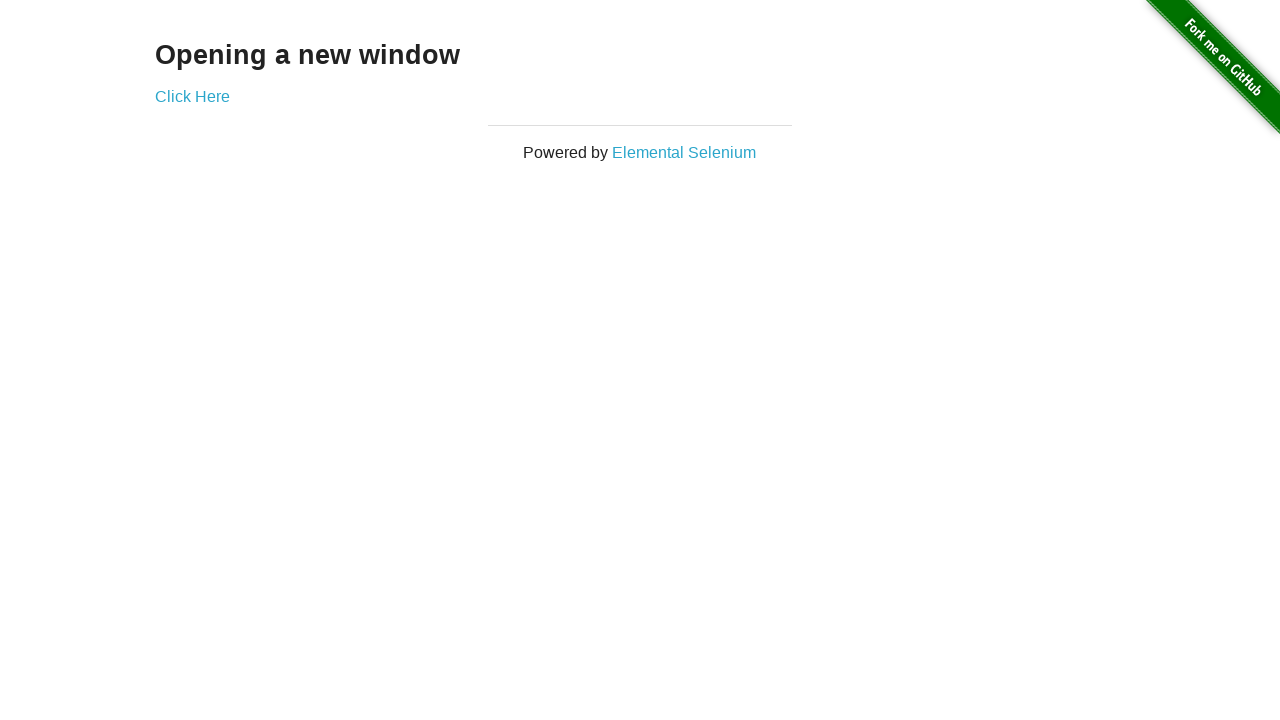

Opened a new browser tab
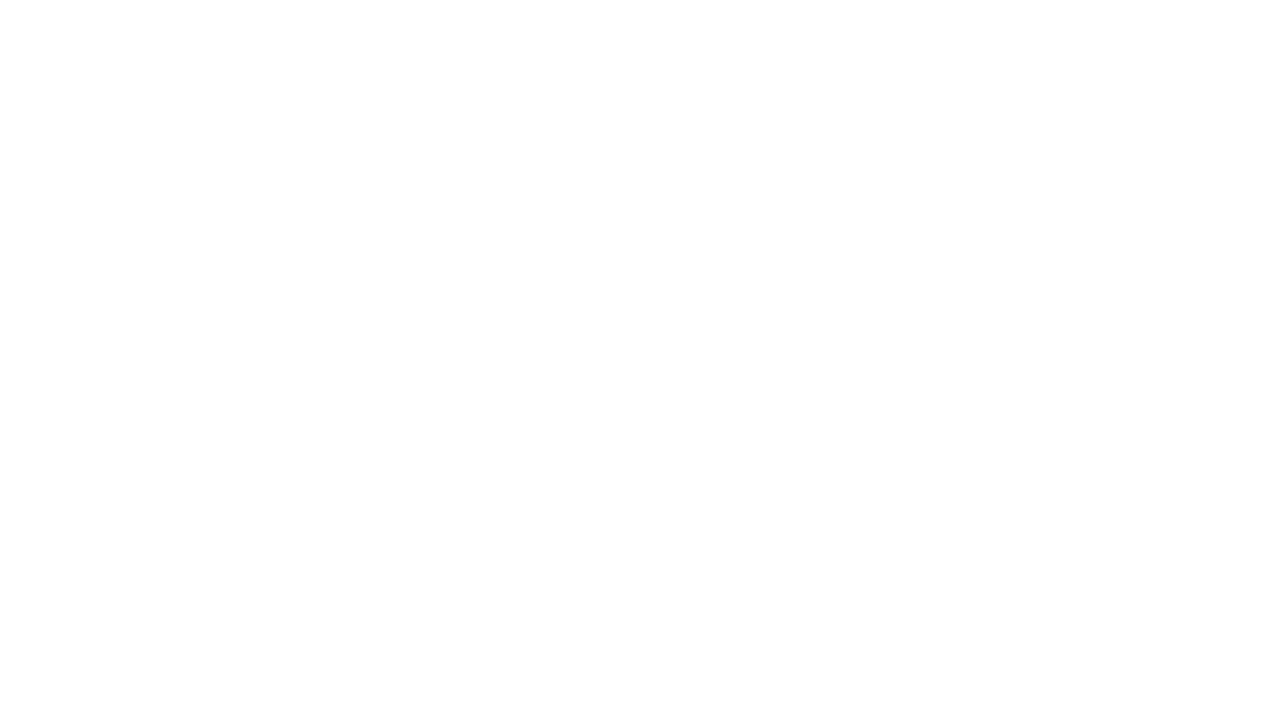

Navigated to https://the-internet.herokuapp.com/typos in the new tab
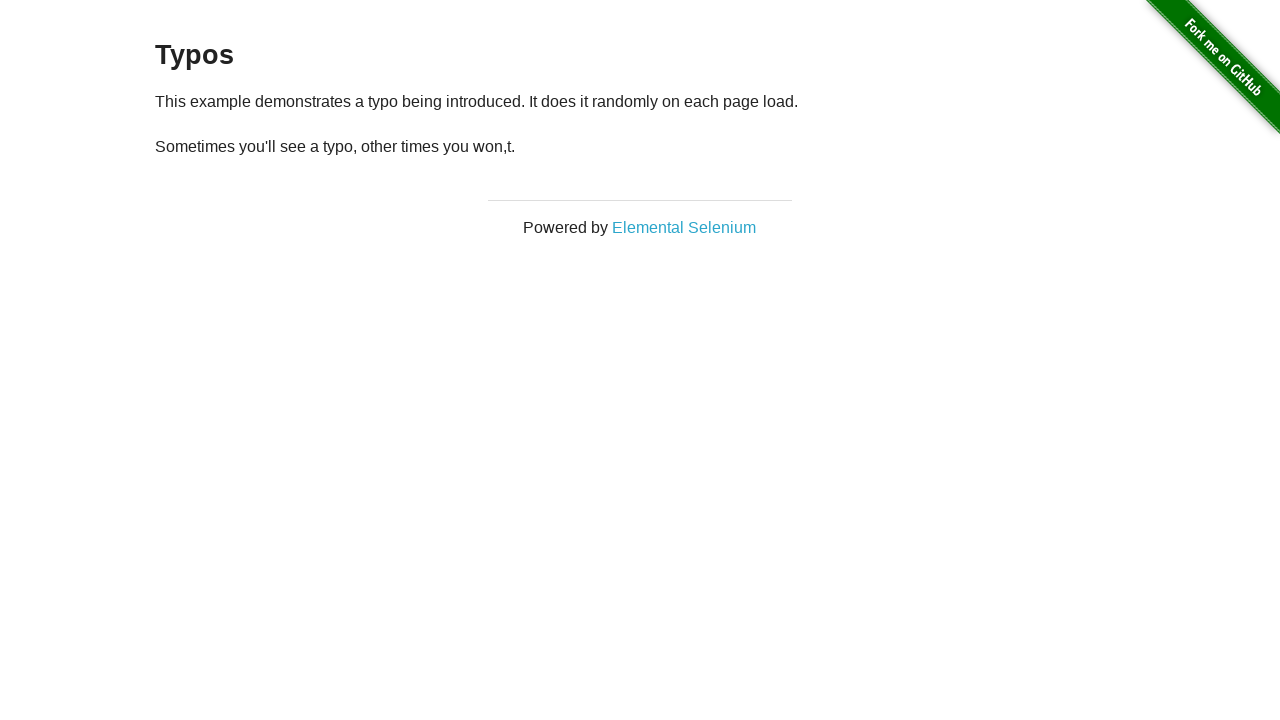

Verified that 2 window handles exist
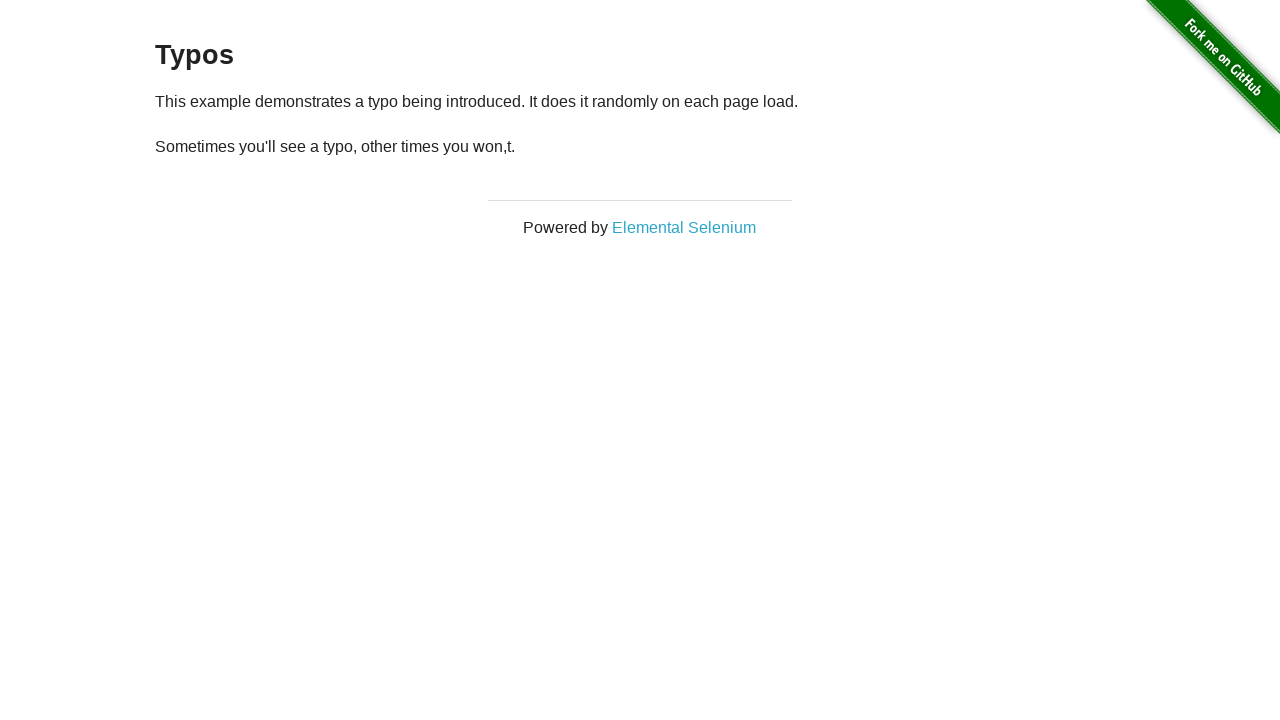

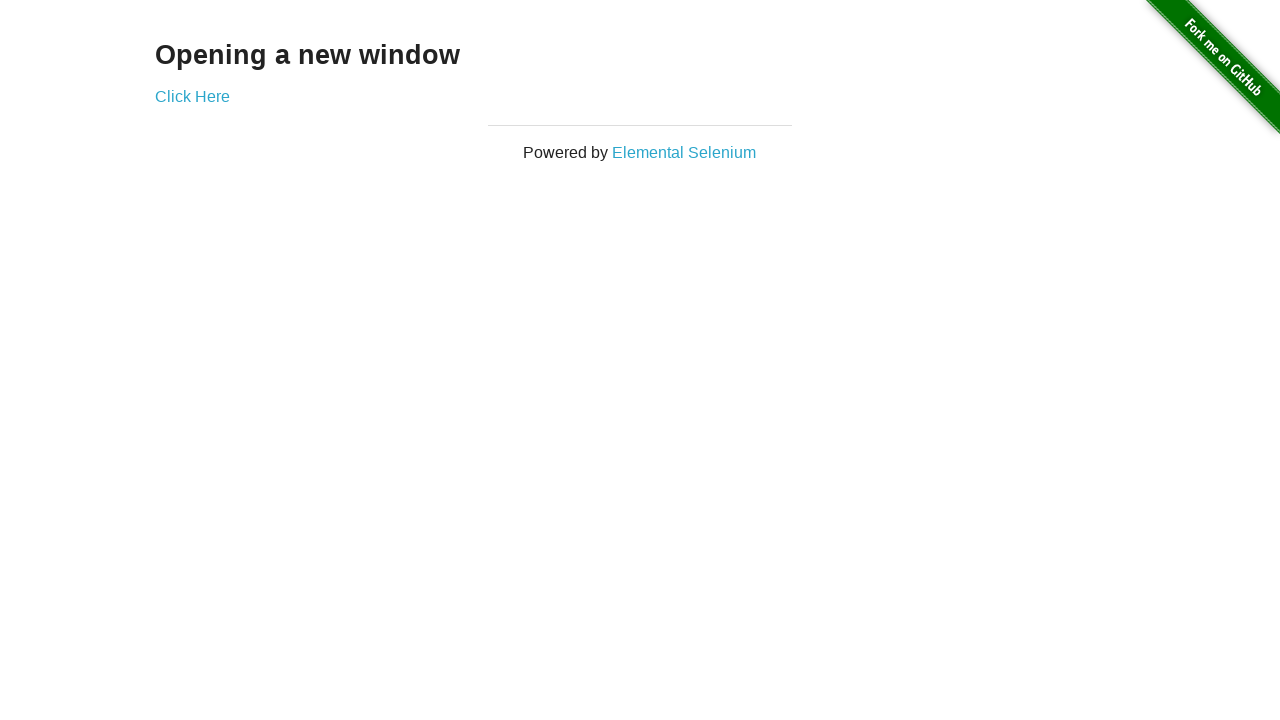